Tests adding a todo item and verifying the todo title displays the correct text

Starting URL: https://demo.playwright.dev/todomvc/

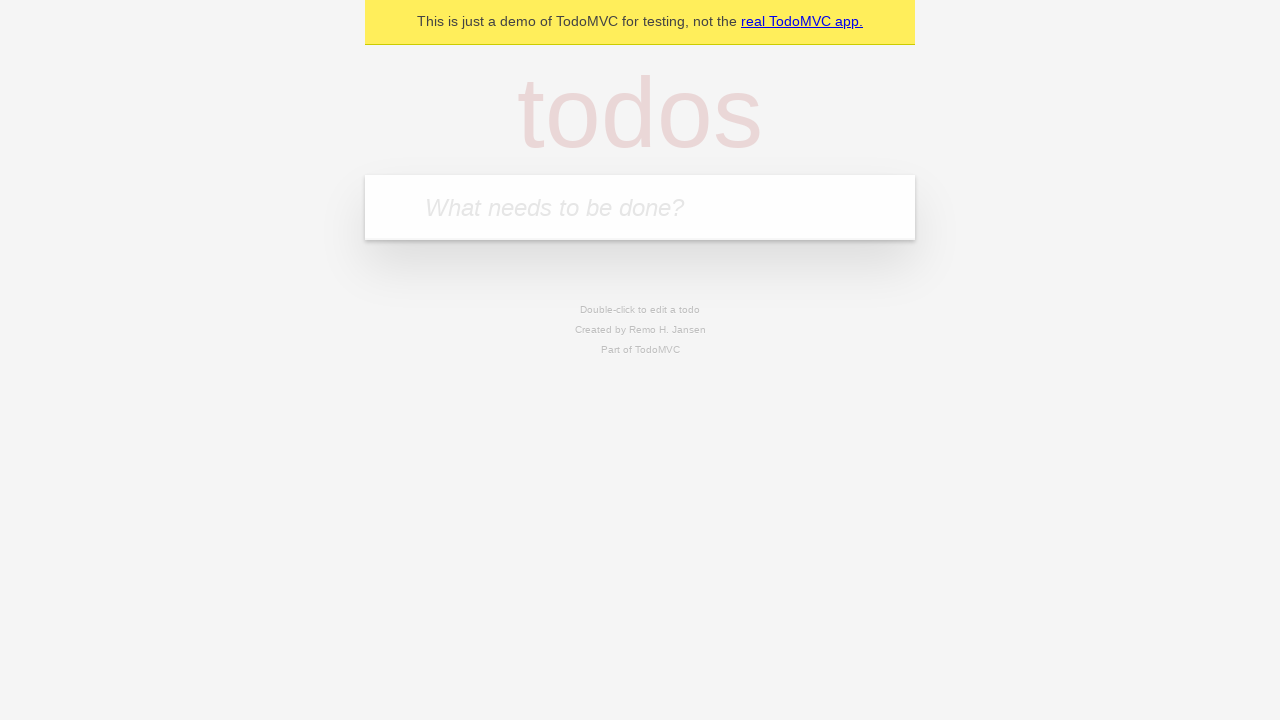

Filled new todo input with 'Something nice' on input.new-todo
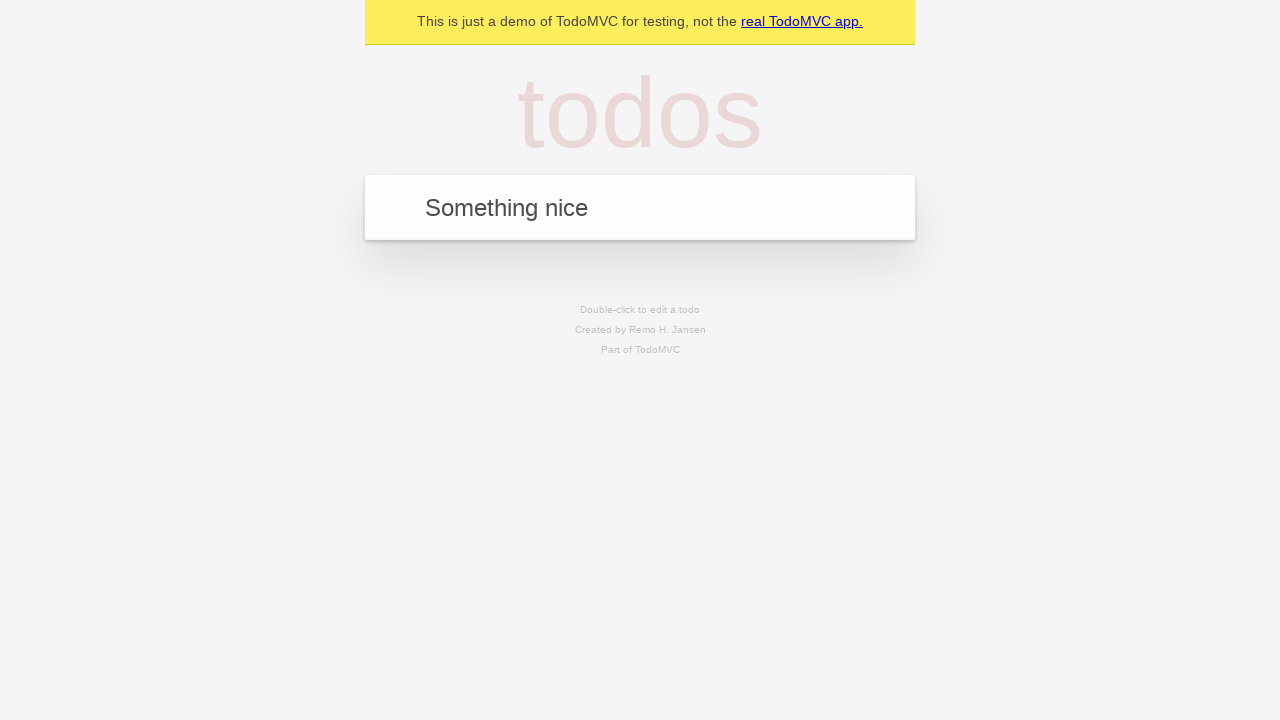

Pressed Enter to add first todo item on input.new-todo
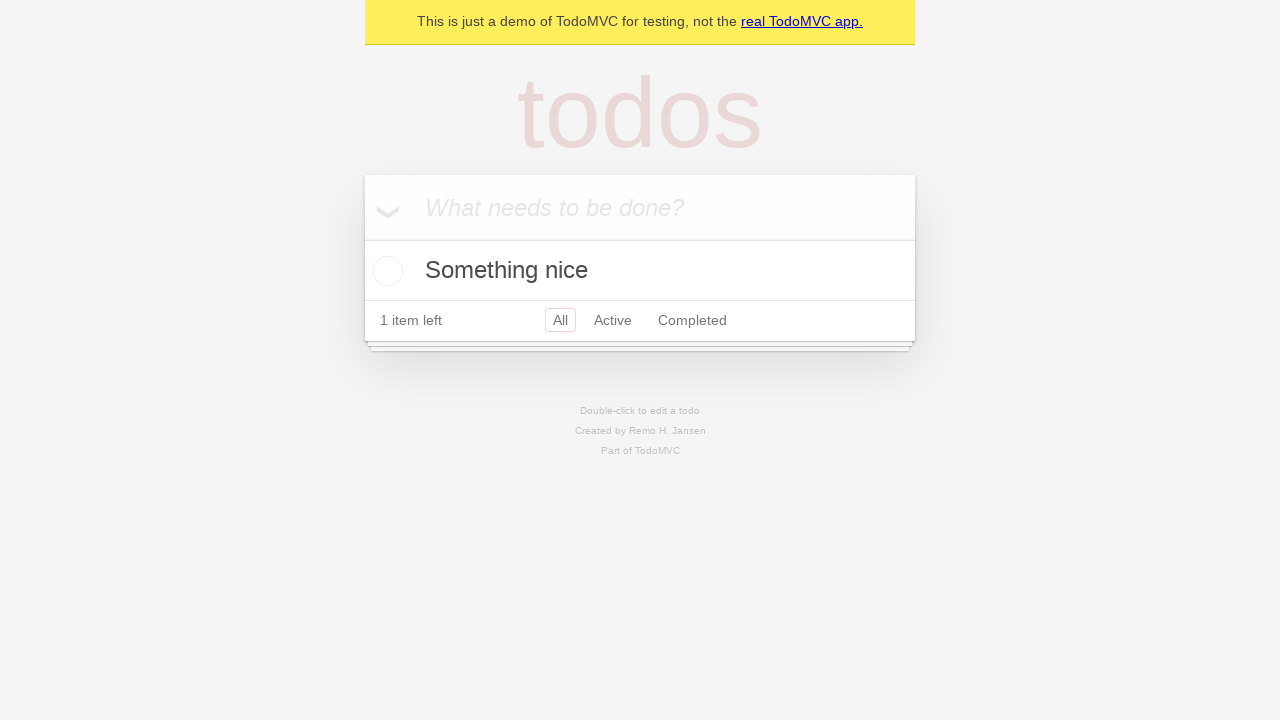

Filled new todo input with 'something nice' on input.new-todo
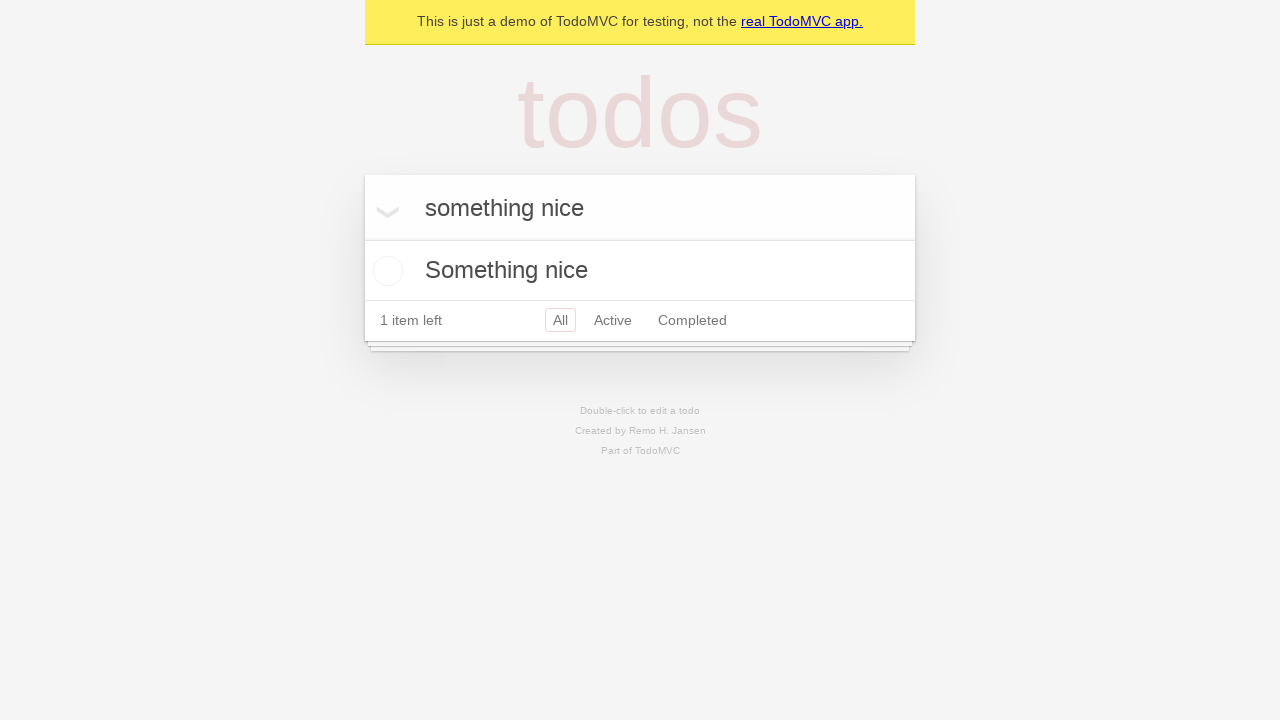

Pressed Enter to add second todo item on input.new-todo
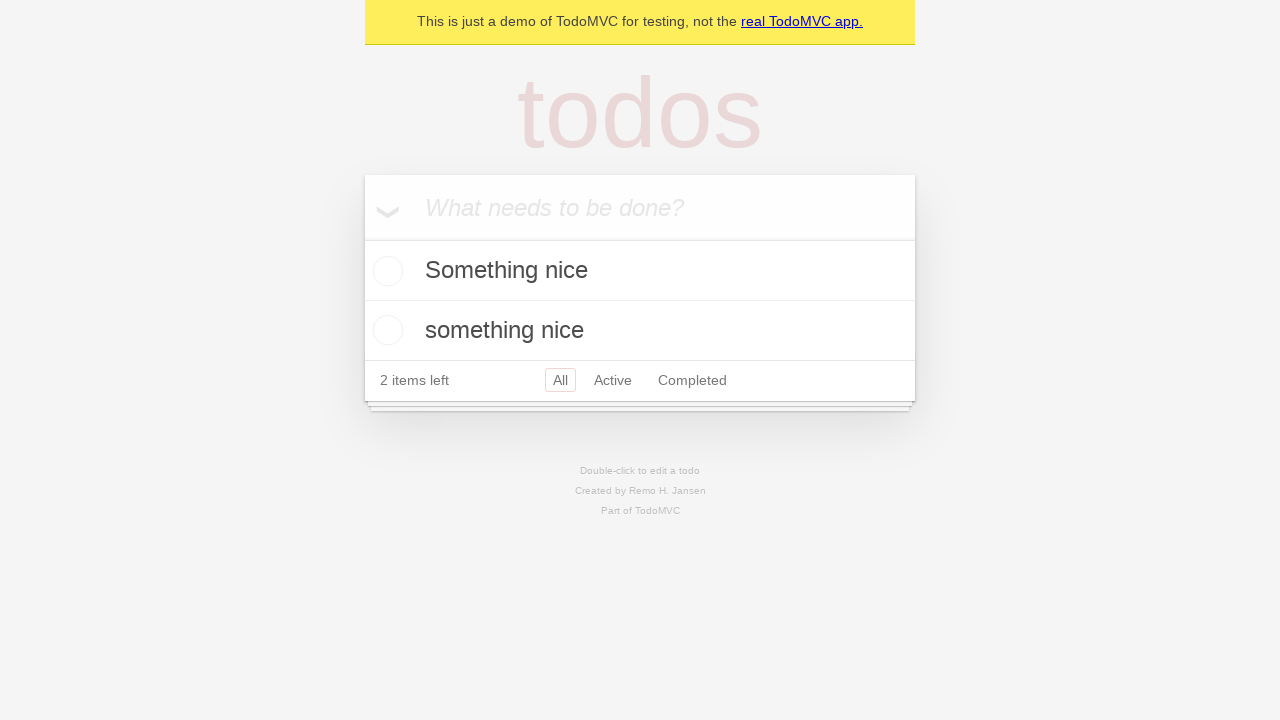

Verified todo title displays 'something nice'
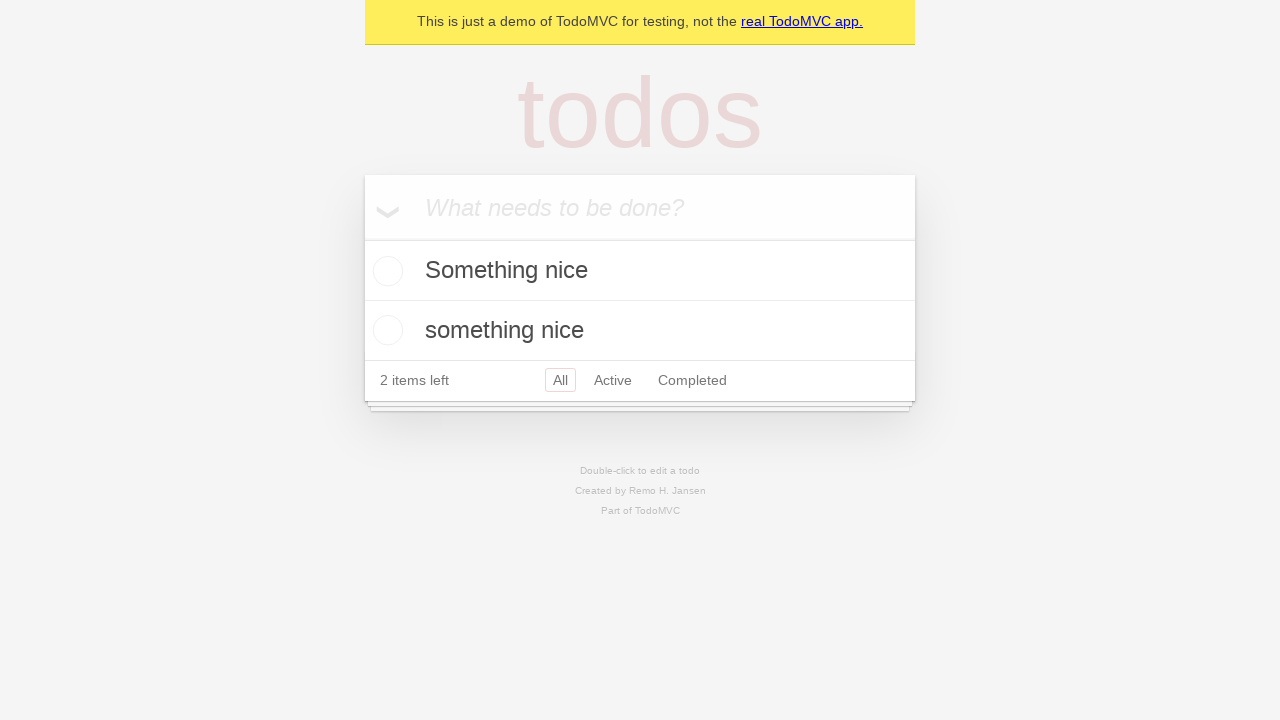

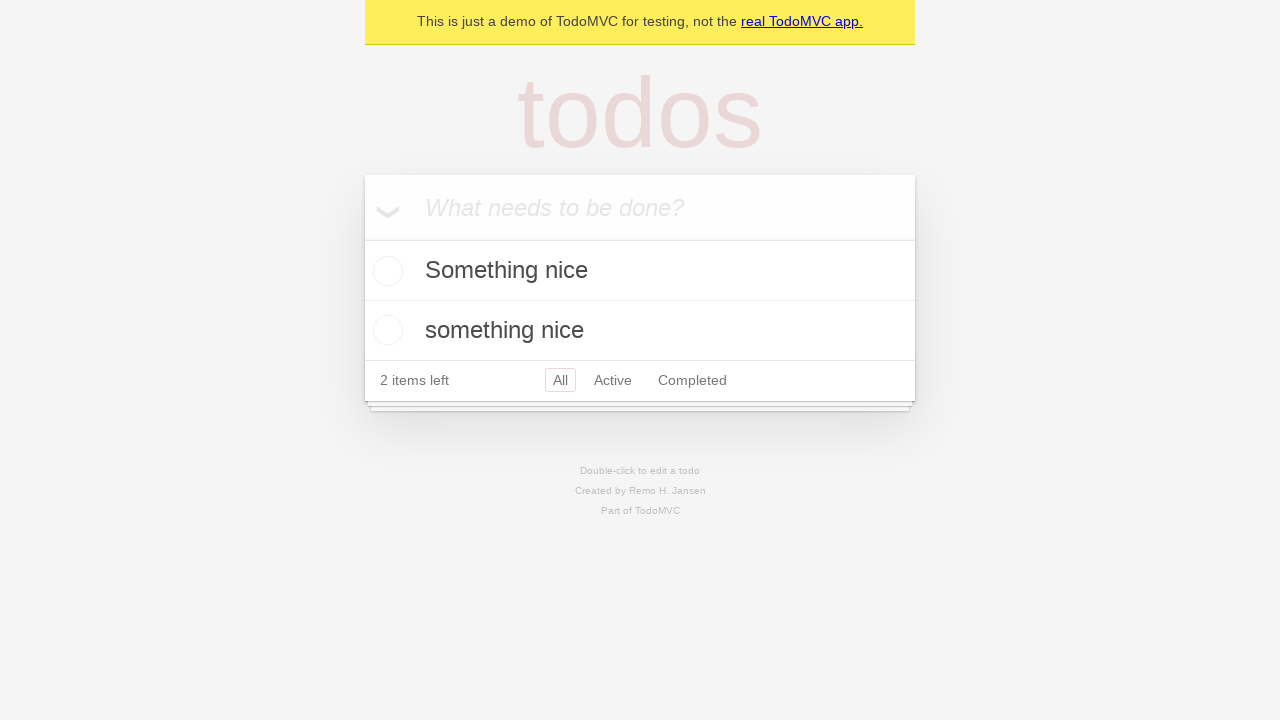